Navigates to the Formula 1 official website homepage and verifies the page loads successfully

Starting URL: https://www.formula1.com/en.html

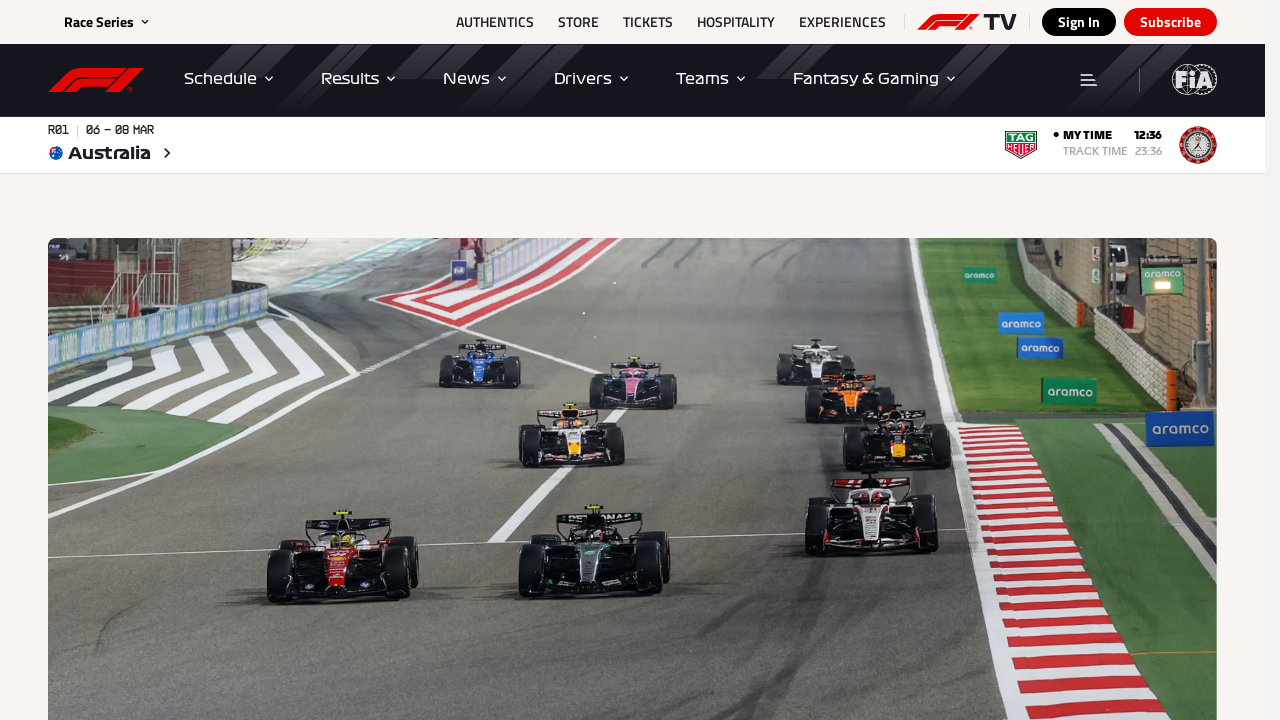

Waited for page to reach domcontentloaded state
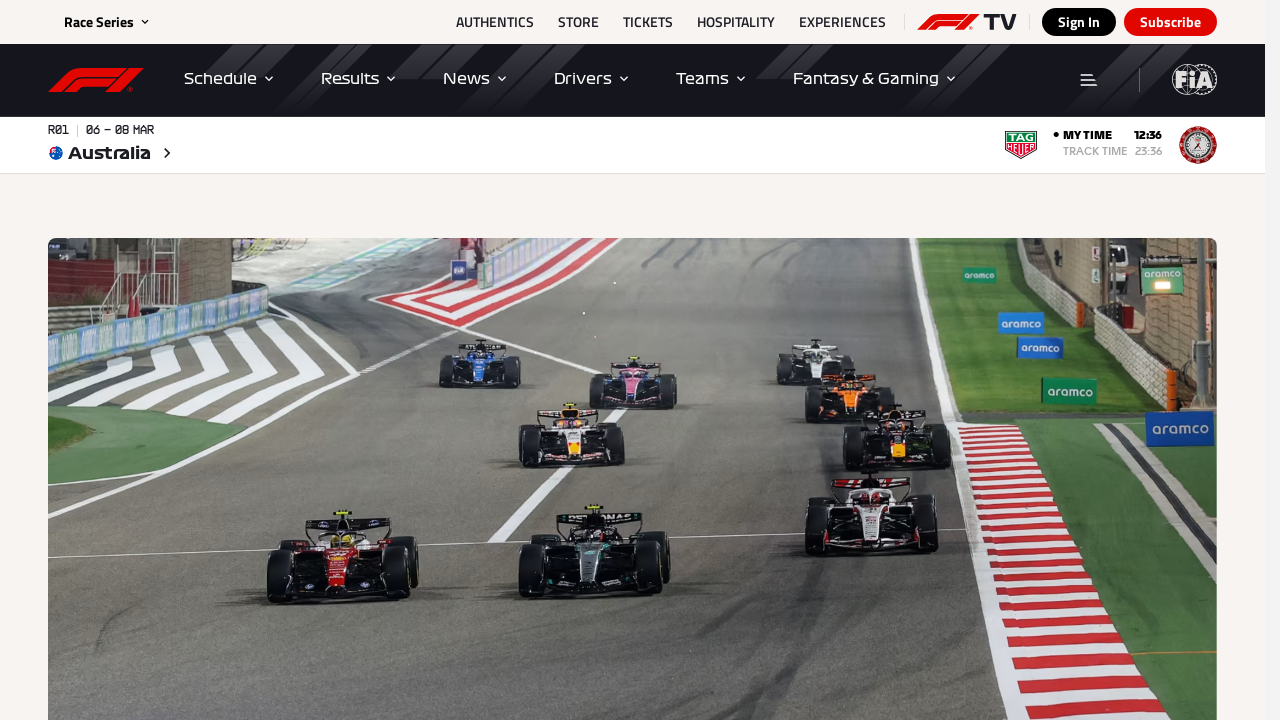

Verified body element is present on Formula 1 homepage
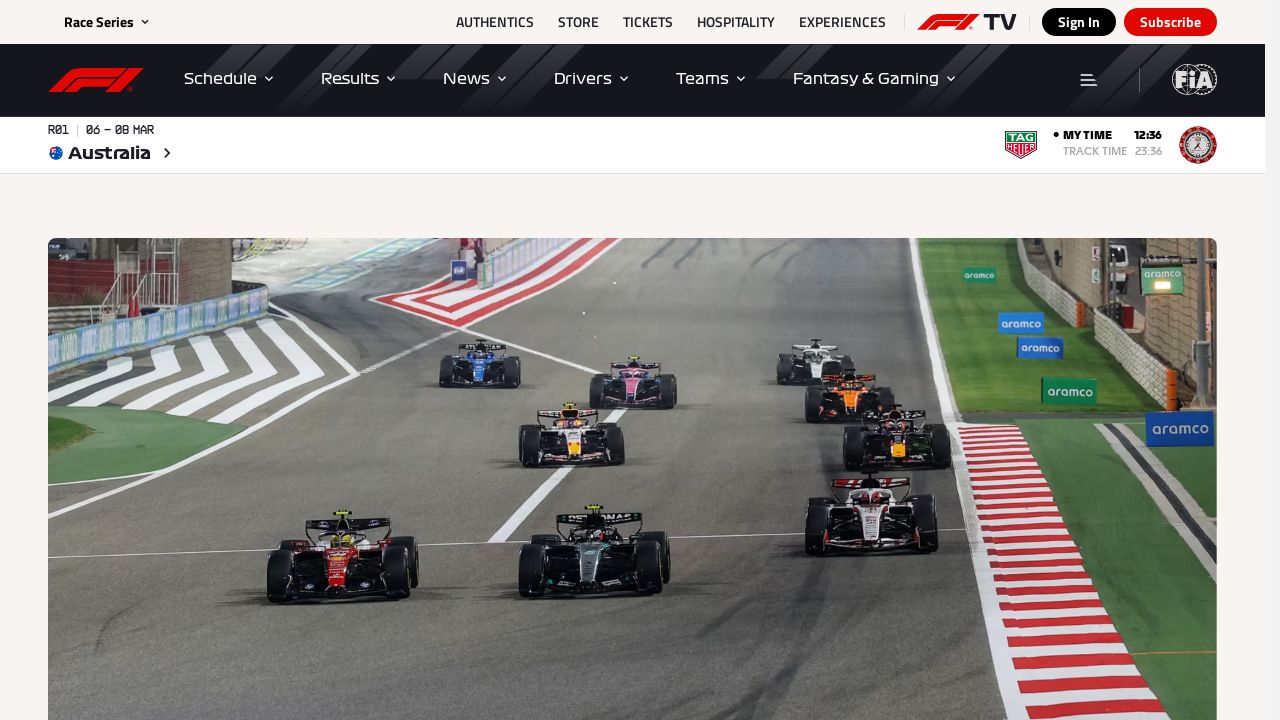

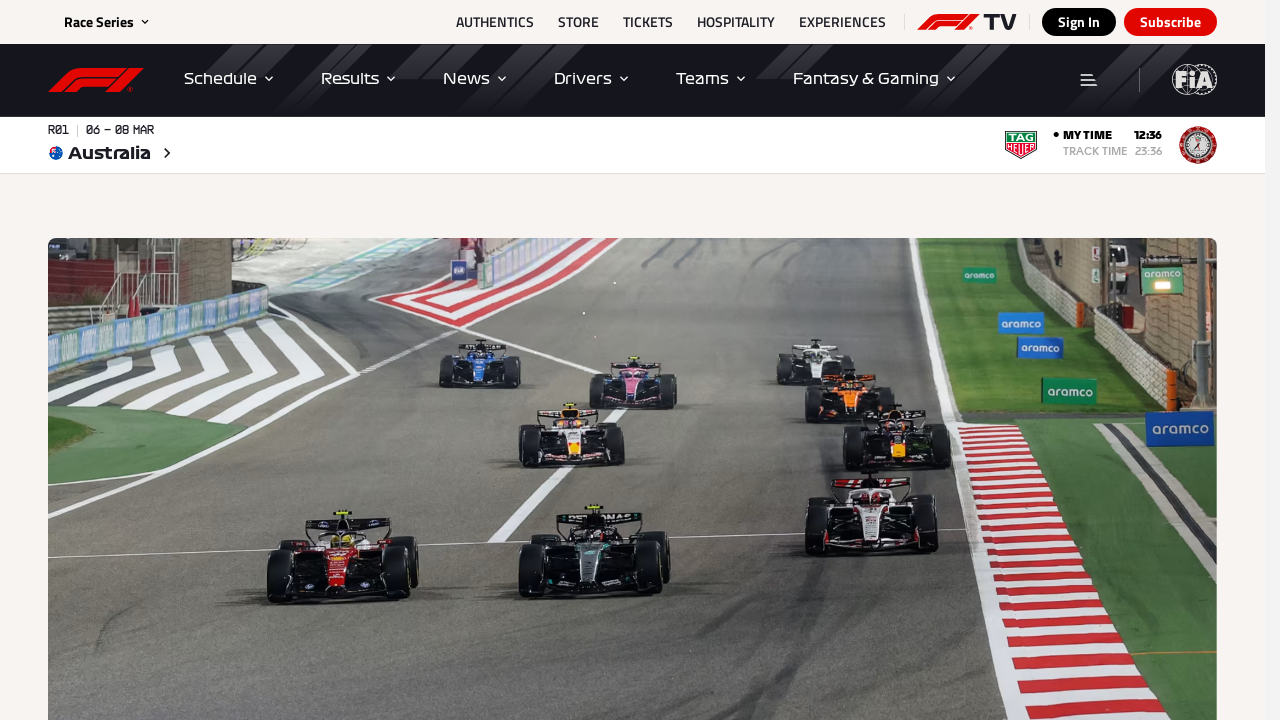